Navigates to Flipkart homepage and performs assertion checks on the page title to verify the page loaded correctly

Starting URL: https://www.flipkart.com/

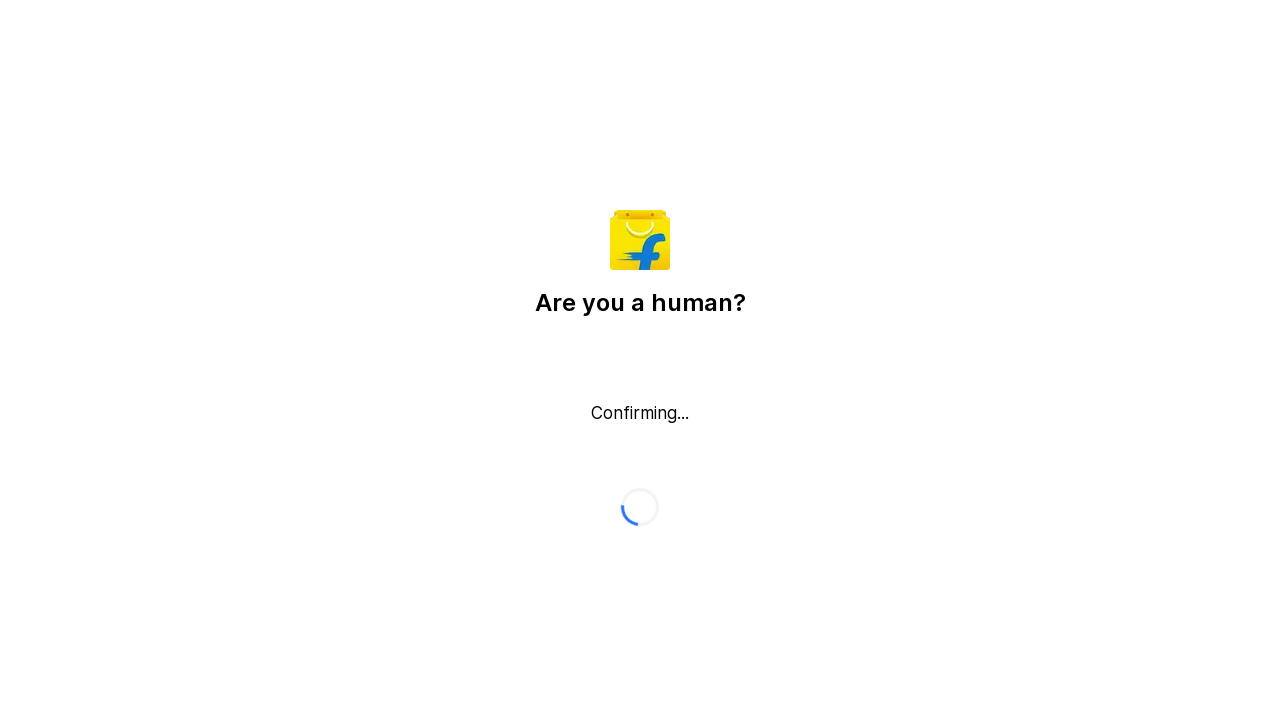

Waited for page to reach domcontentloaded state
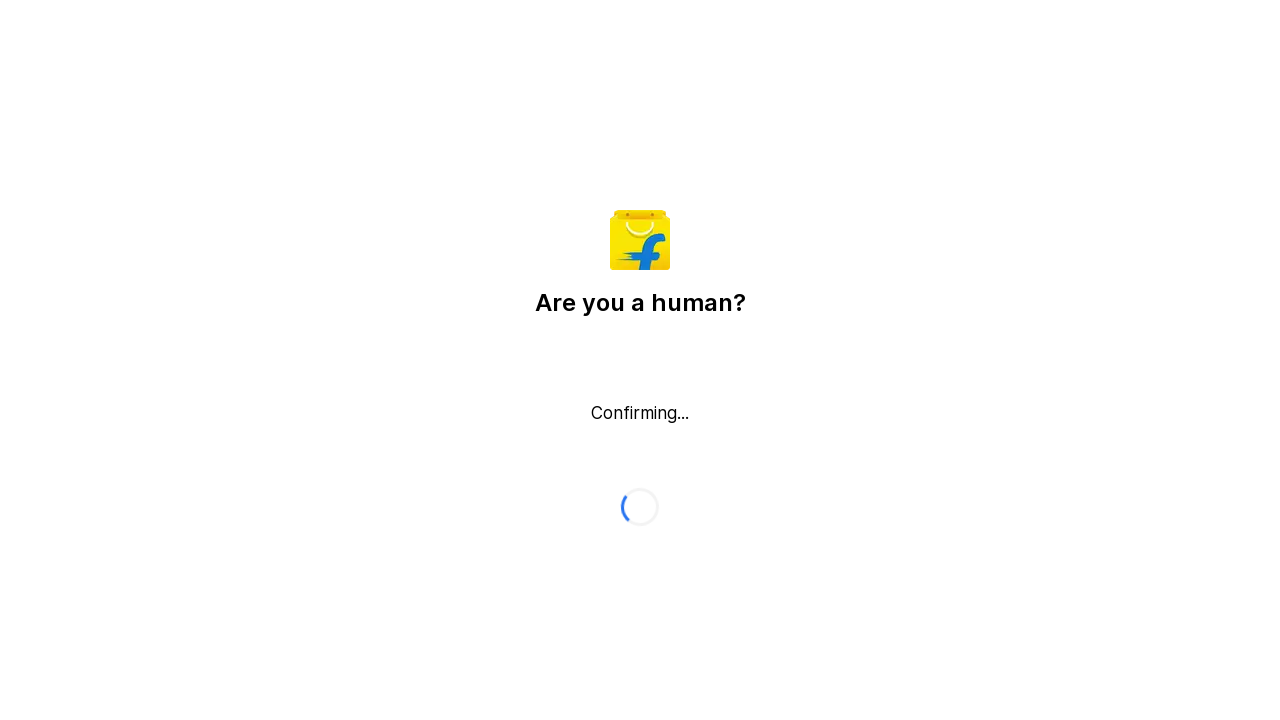

Asserted that page title contains 'flipkart'
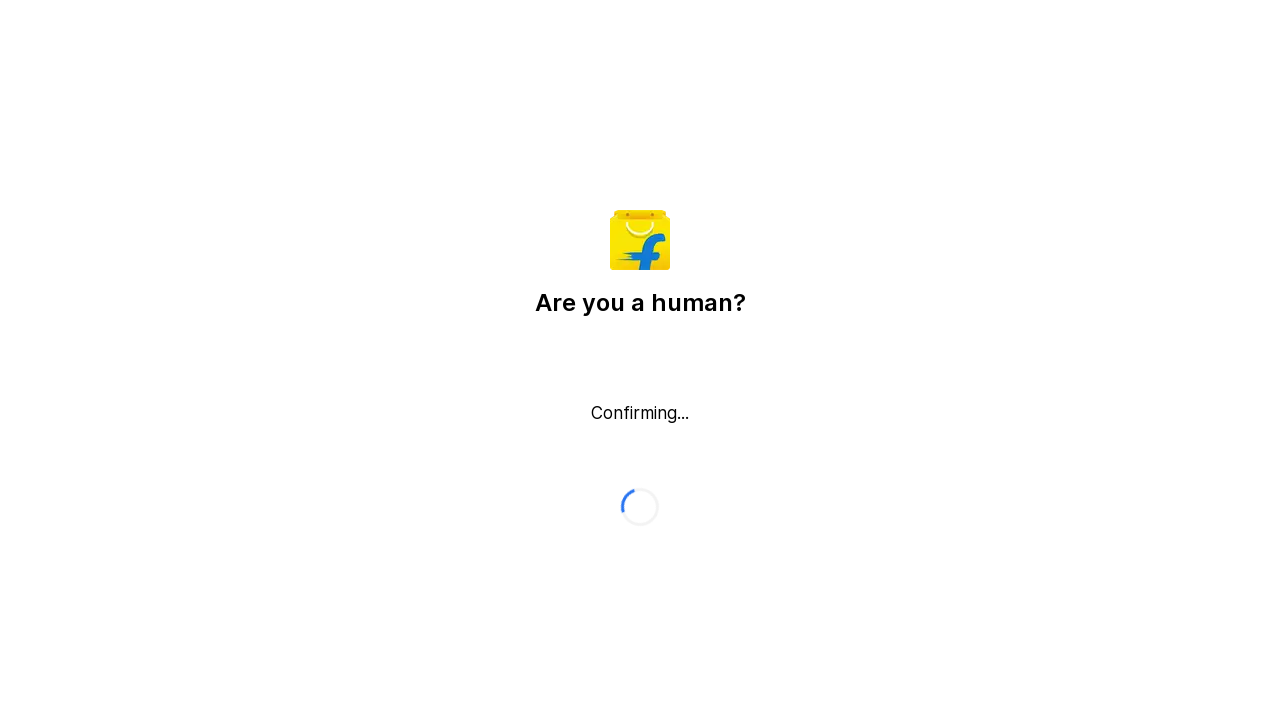

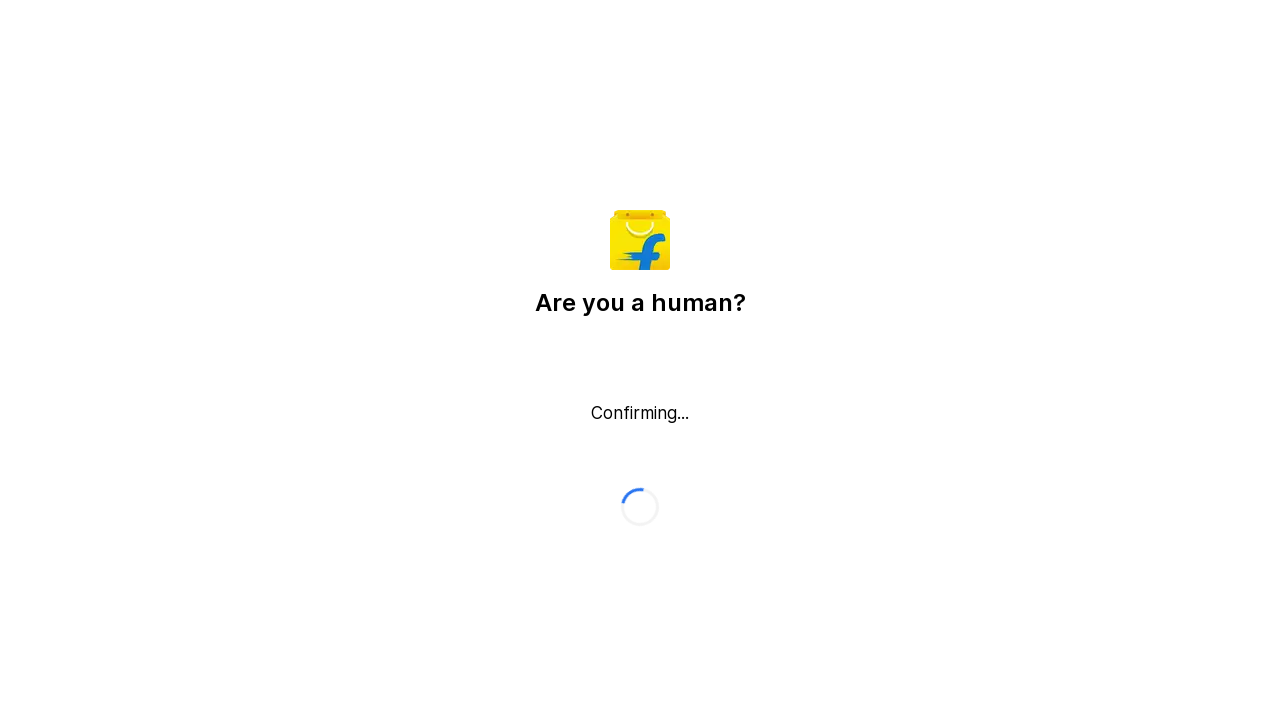